Tests multiple window handling by clicking to open a new window, switching to the child window to verify its content, then switching back to the parent window to verify its content.

Starting URL: http://the-internet.herokuapp.com/

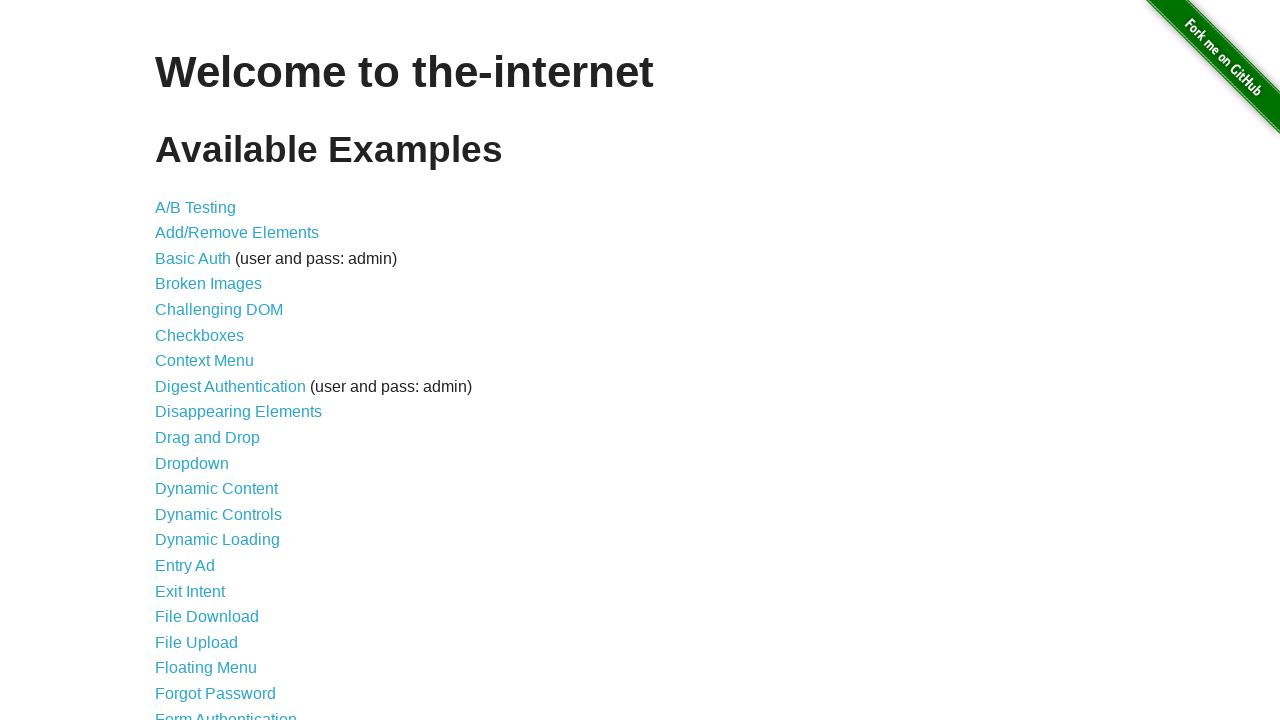

Clicked on 'Multiple Windows' link at (218, 369) on text=Multiple Windows
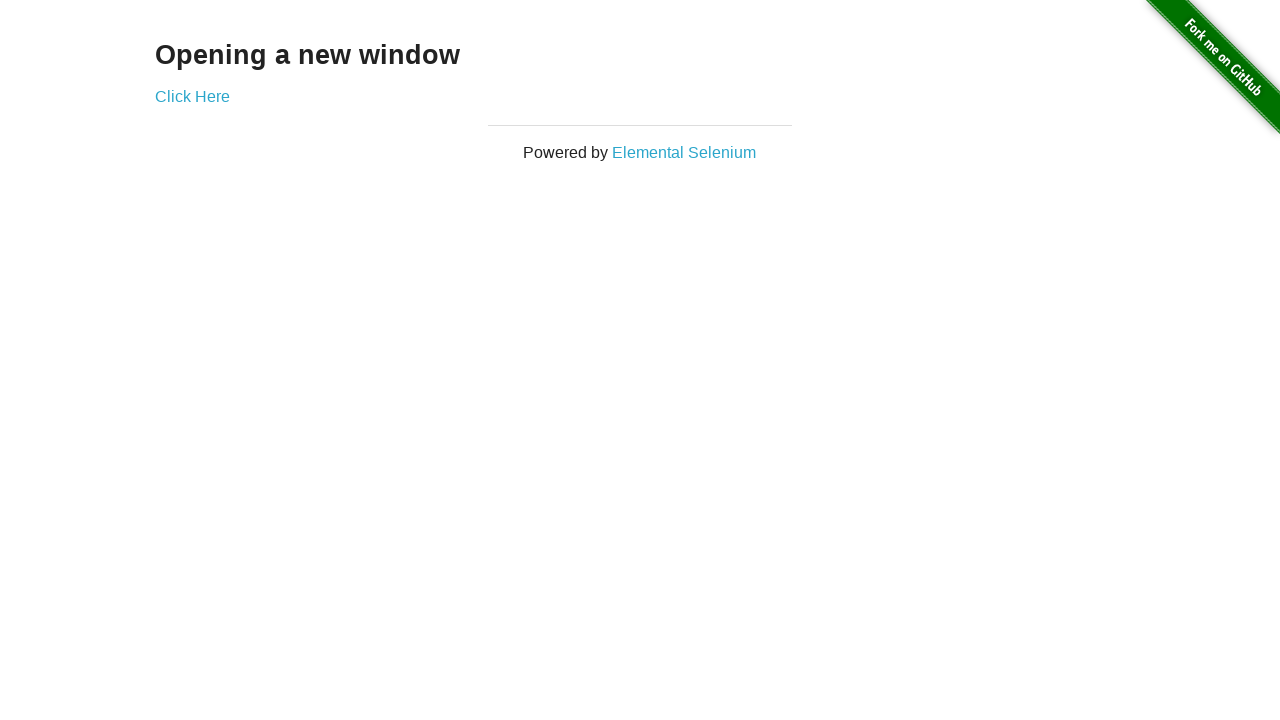

Clicked 'Click Here' link to open new window at (192, 96) on text=Click Here
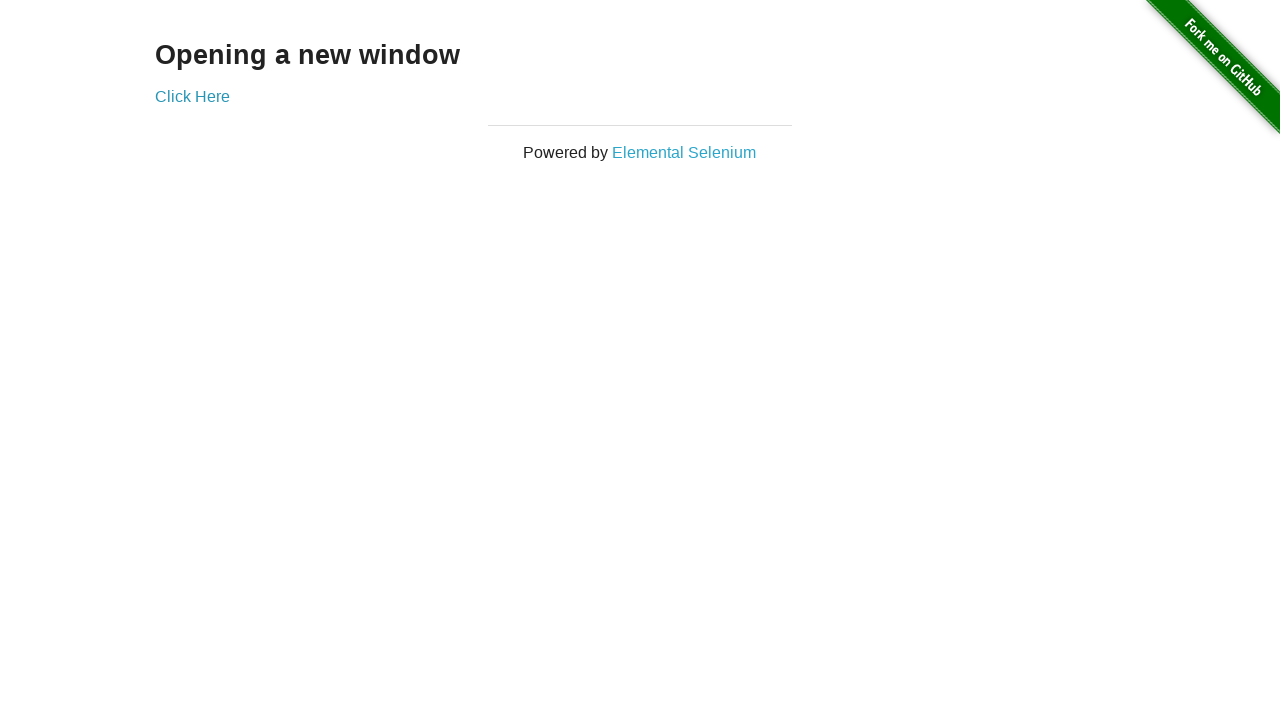

Captured new child window page object
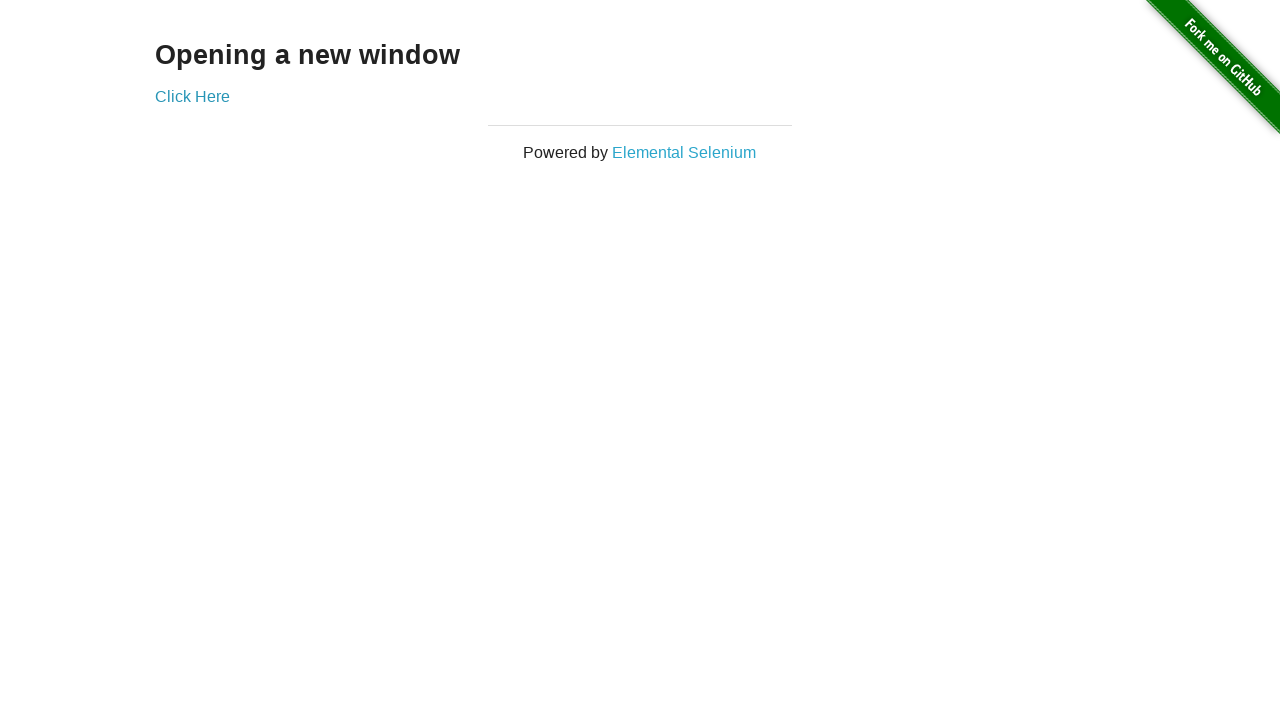

Child window content loaded and selector verified
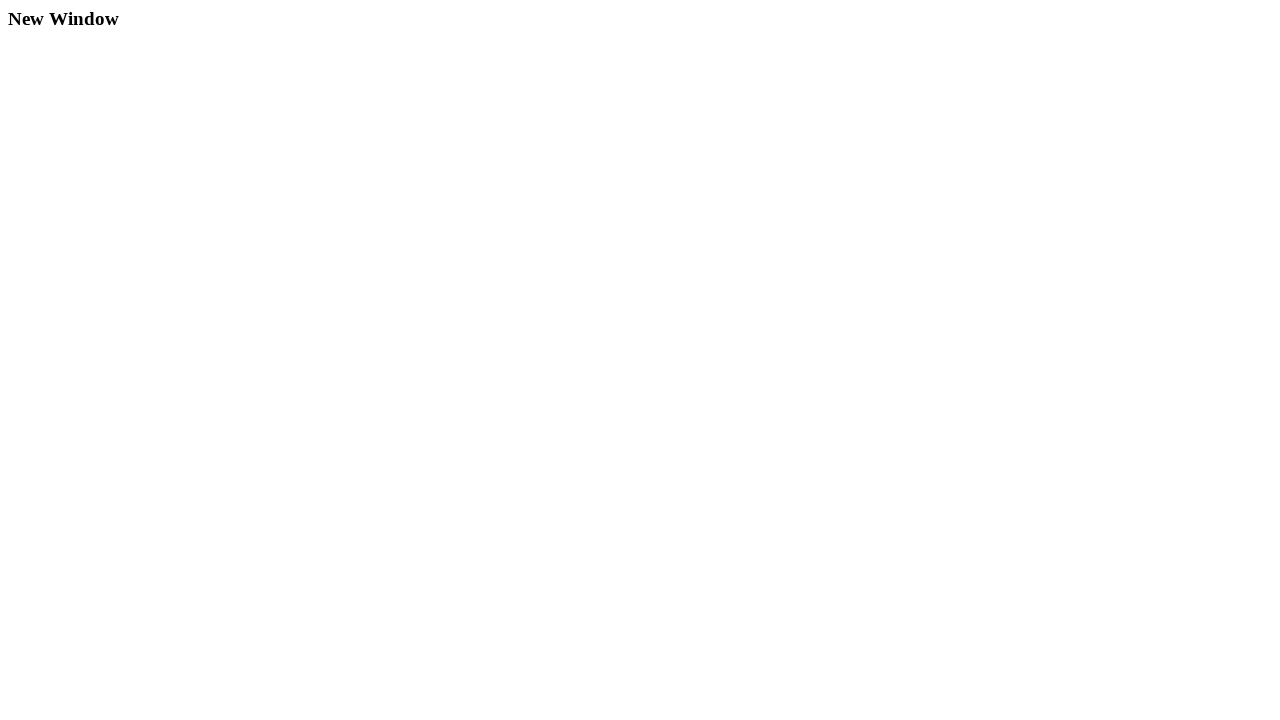

Retrieved child window heading text: New Window
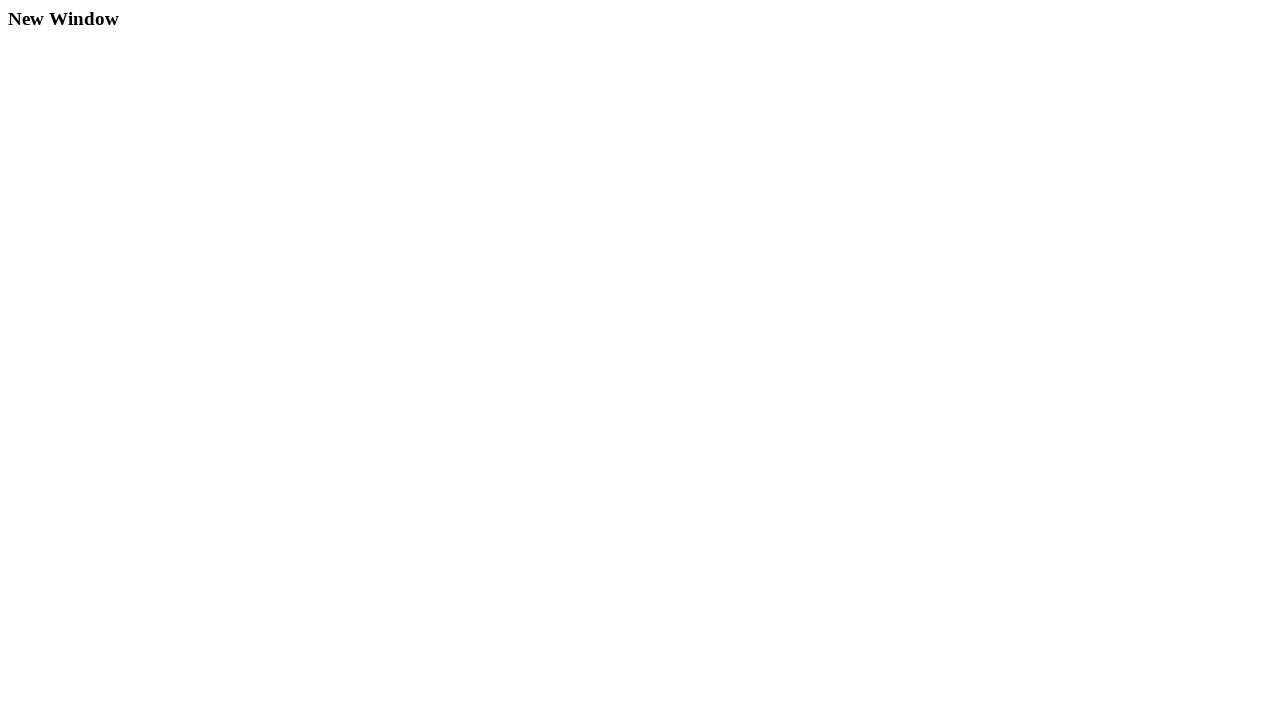

Switched back to parent window
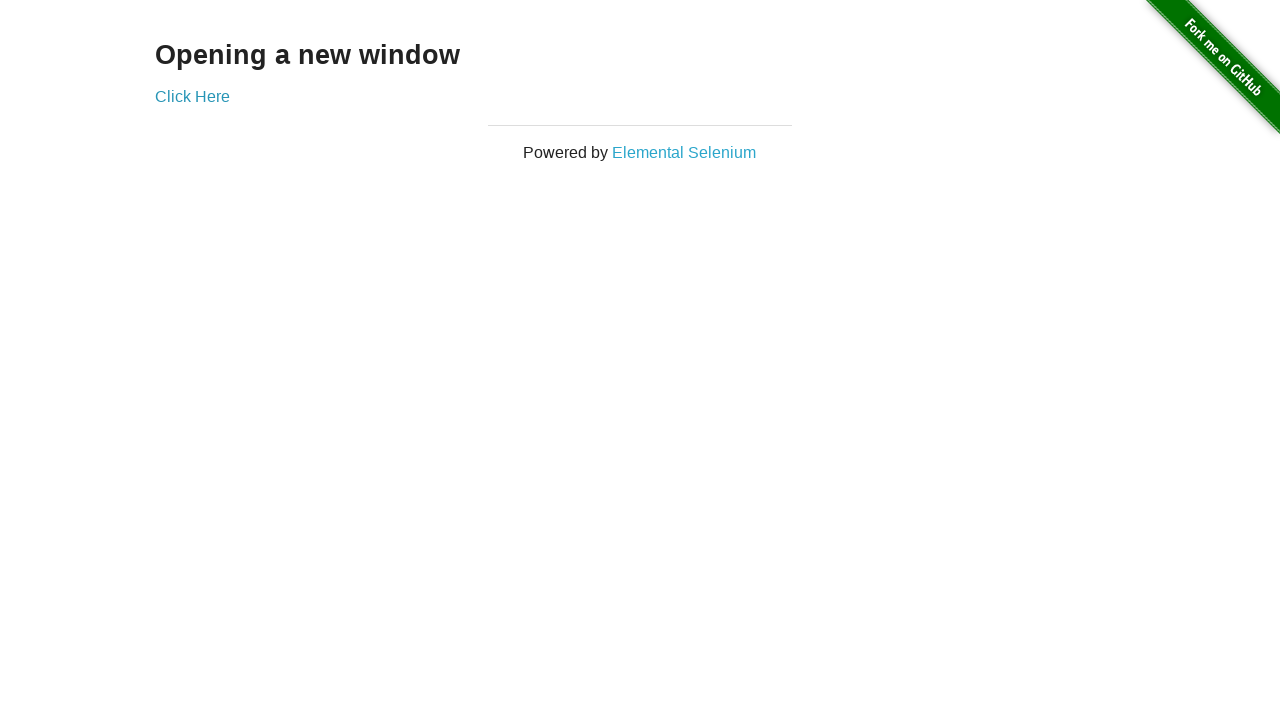

Retrieved parent window heading text: Opening a new window
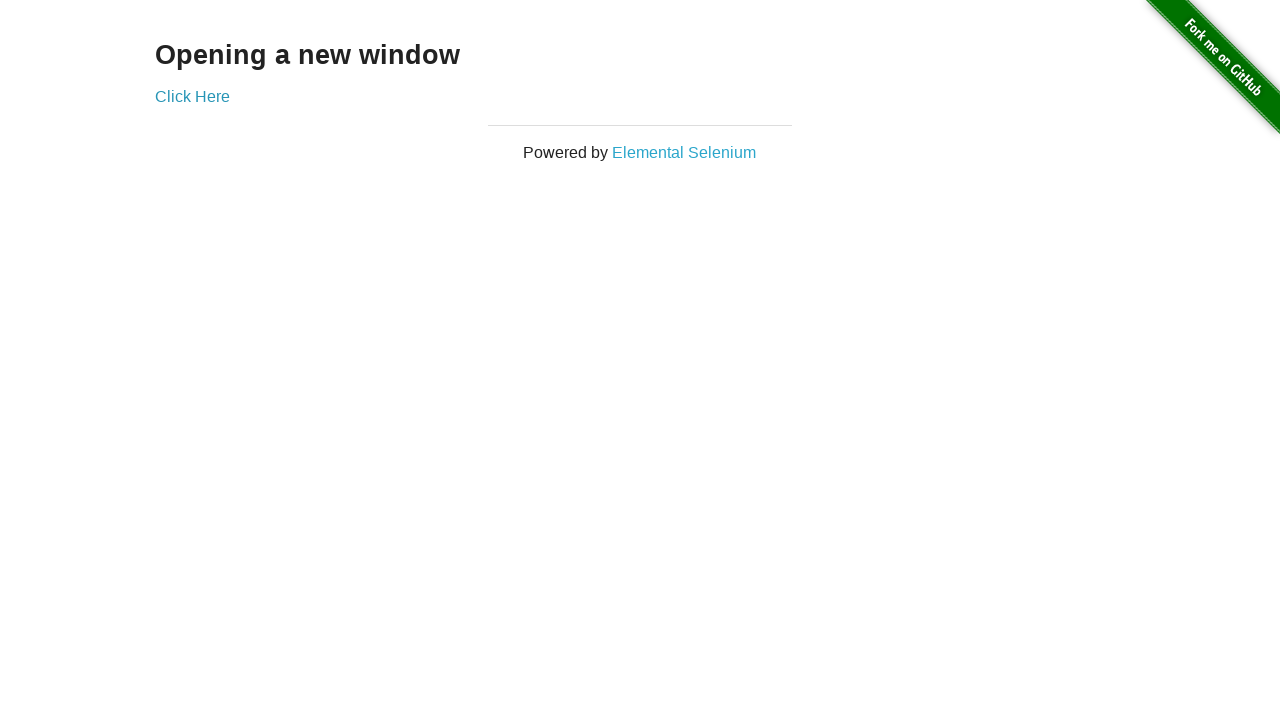

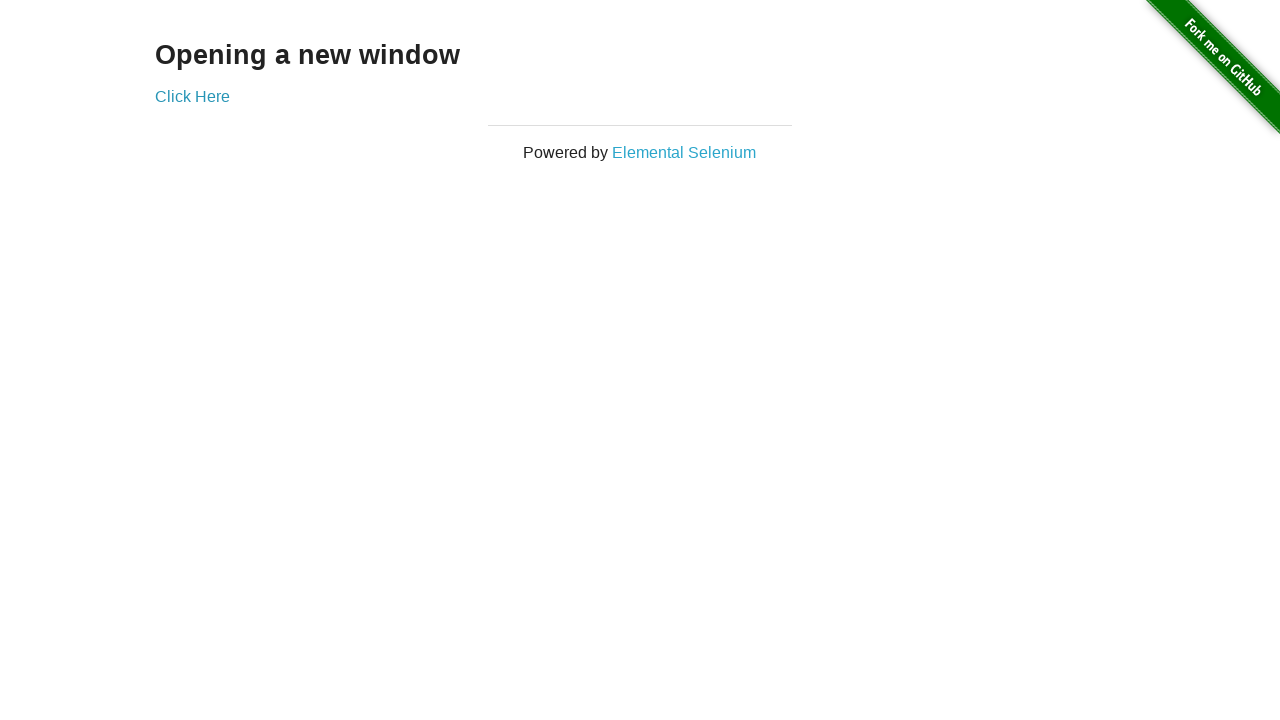